Tests the Slider widget by dragging the slider to various percentage positions (20%, 30%, 40%, 50%, 100%)

Starting URL: https://demoqa.com/

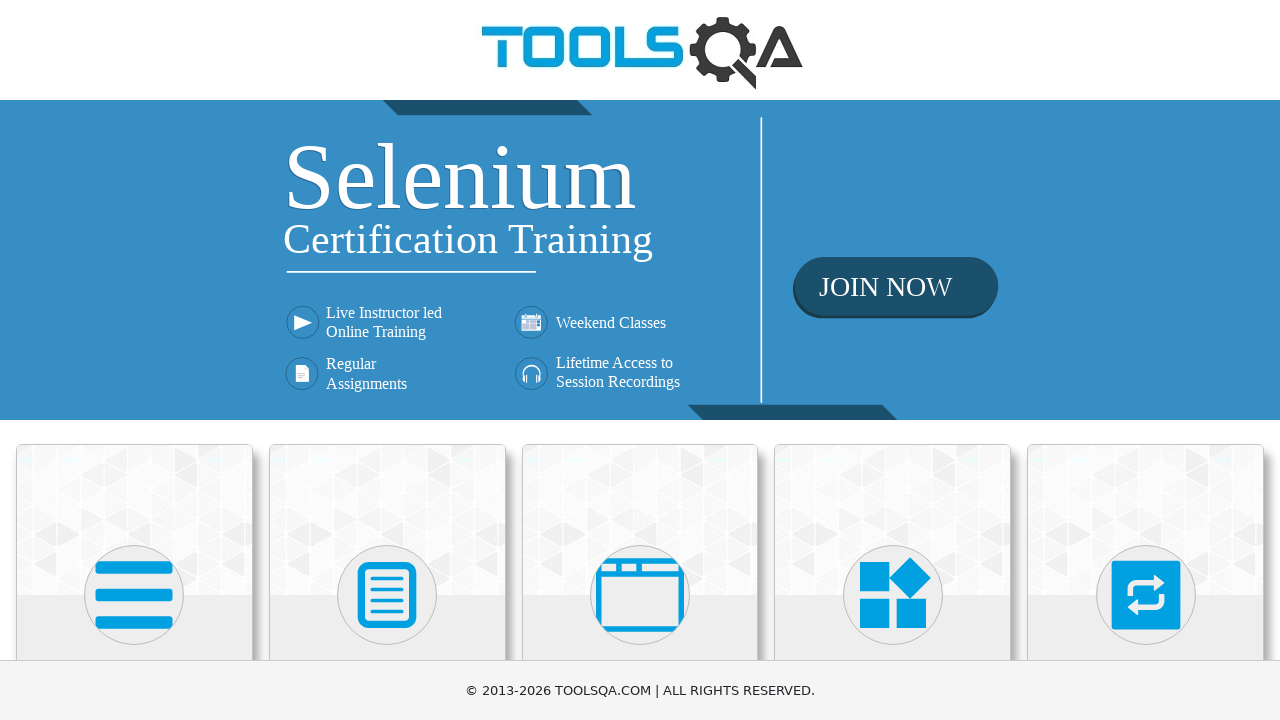

Clicked on Widgets heading to navigate to Widgets section at (893, 360) on internal:role=heading[name="Widgets"i]
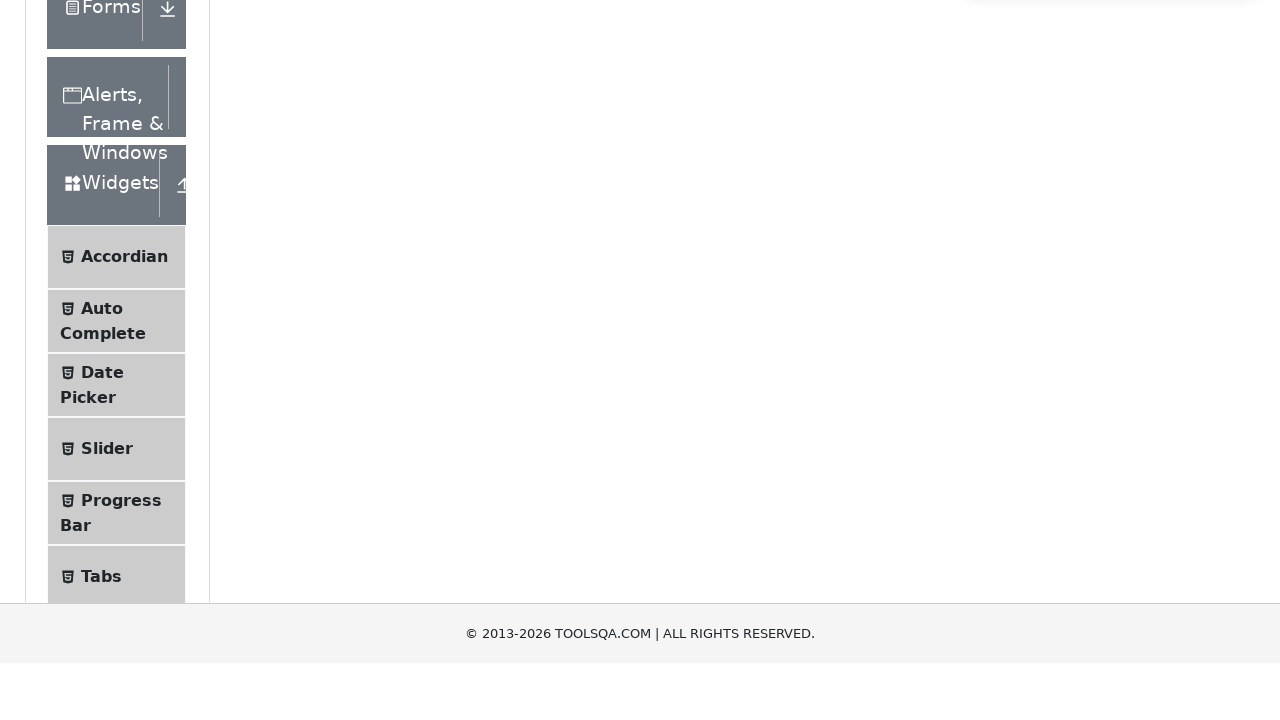

Waited for page to load after navigating to Widgets section
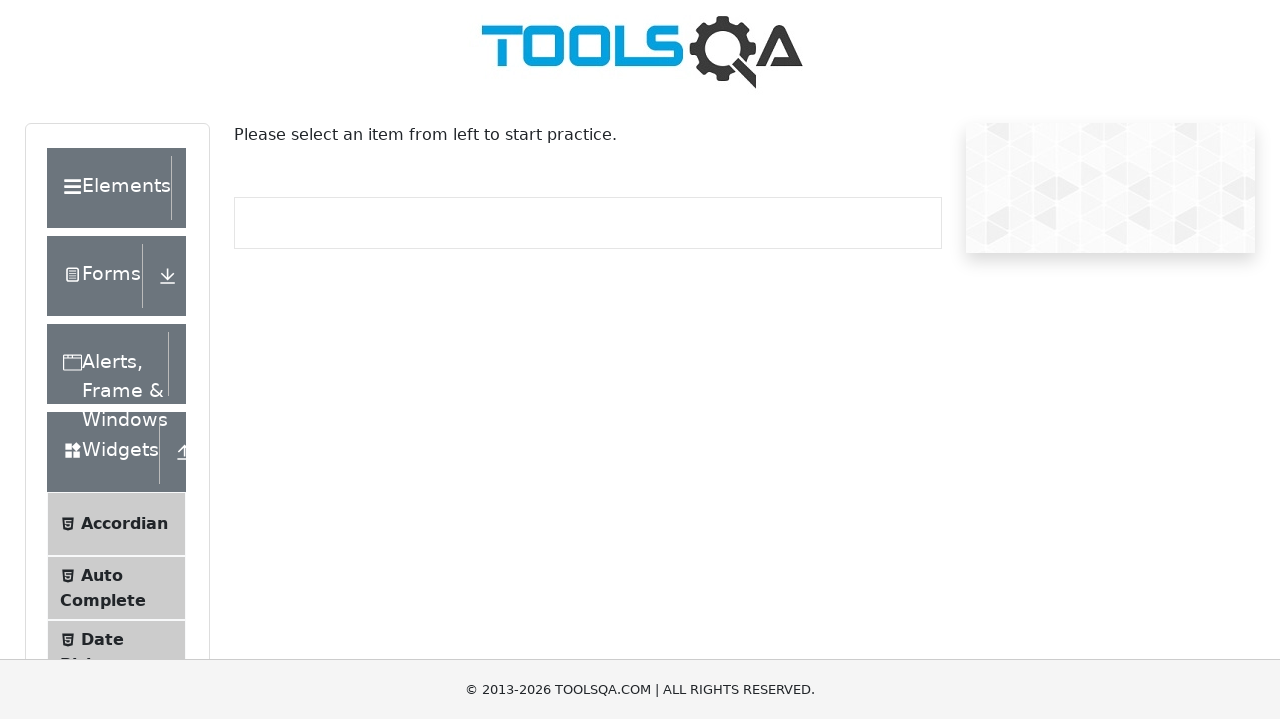

Clicked on Slider menu item to open Slider widget test page at (116, 360) on li >> internal:has-text="Slider"i
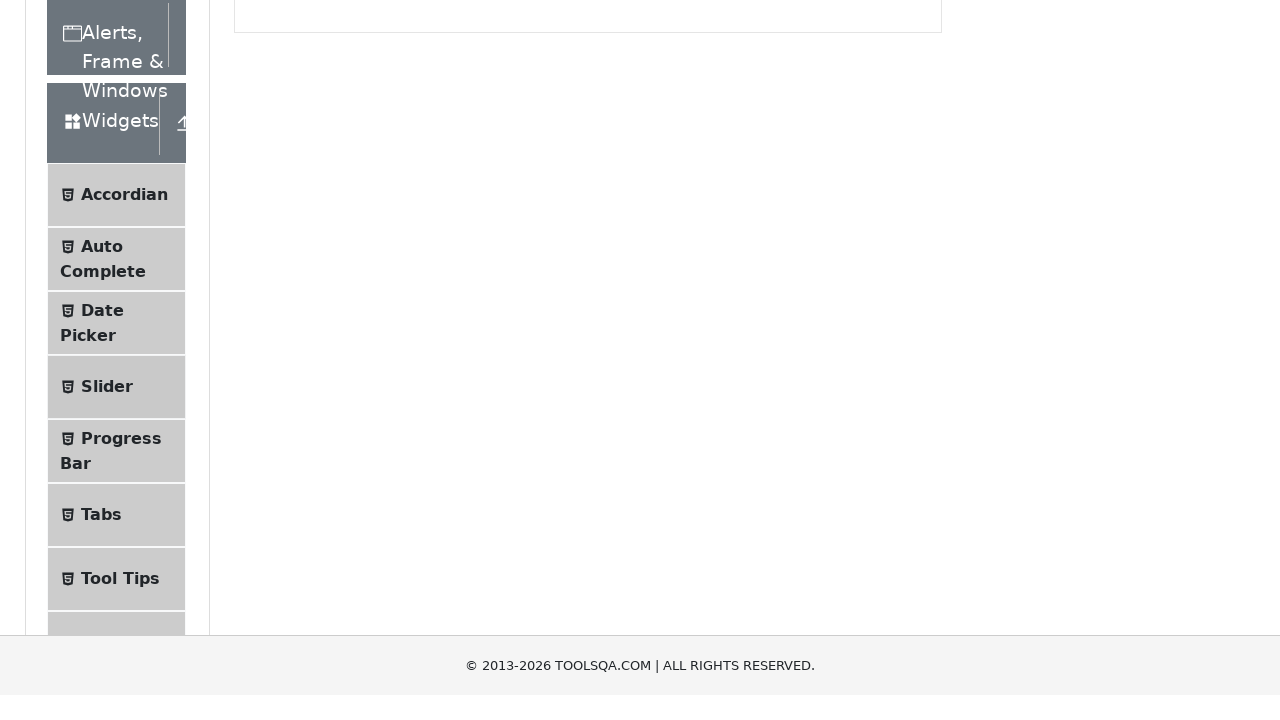

Dragged slider to 20% position at (332, 178)
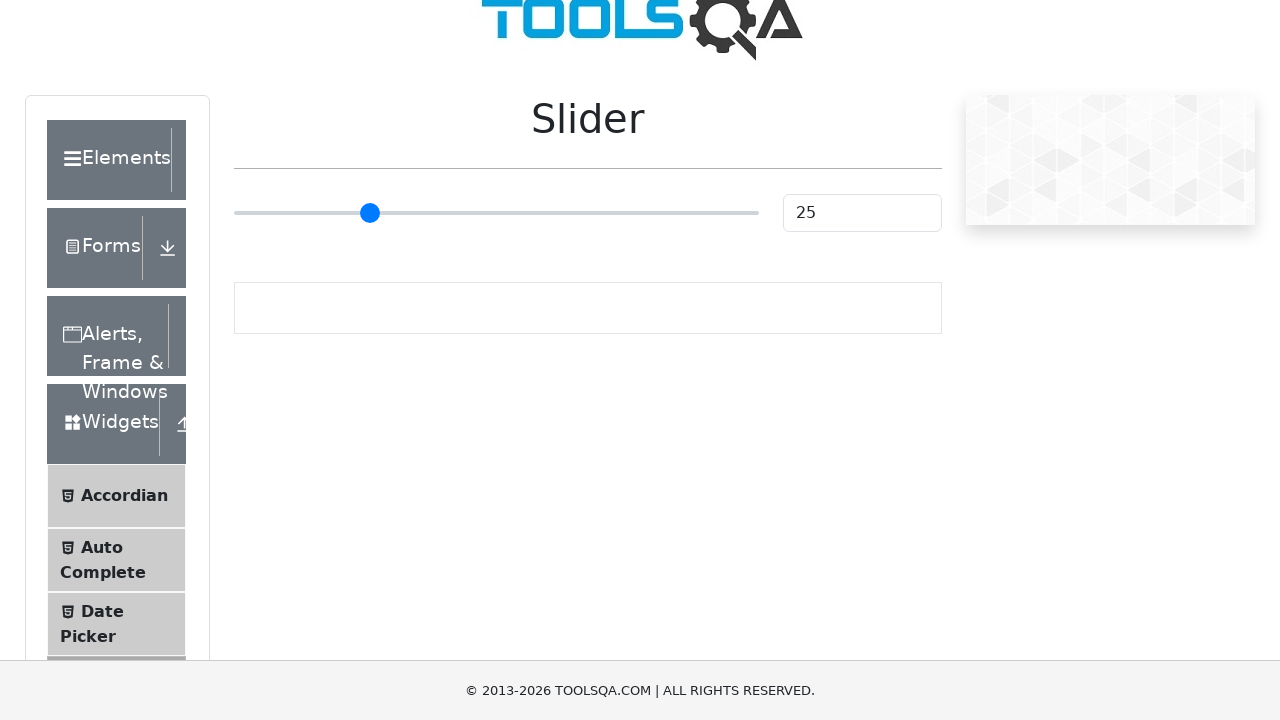

Dragged slider to 30% position at (386, 213)
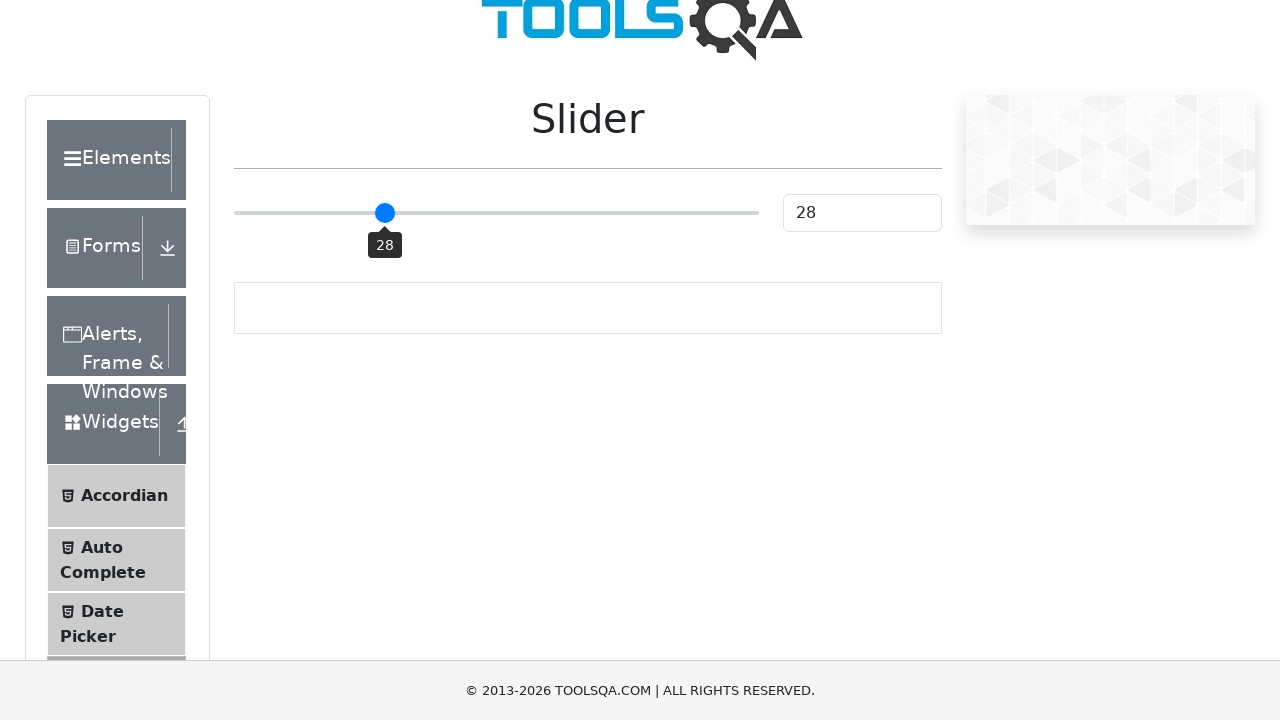

Dragged slider to 40% position at (441, 213)
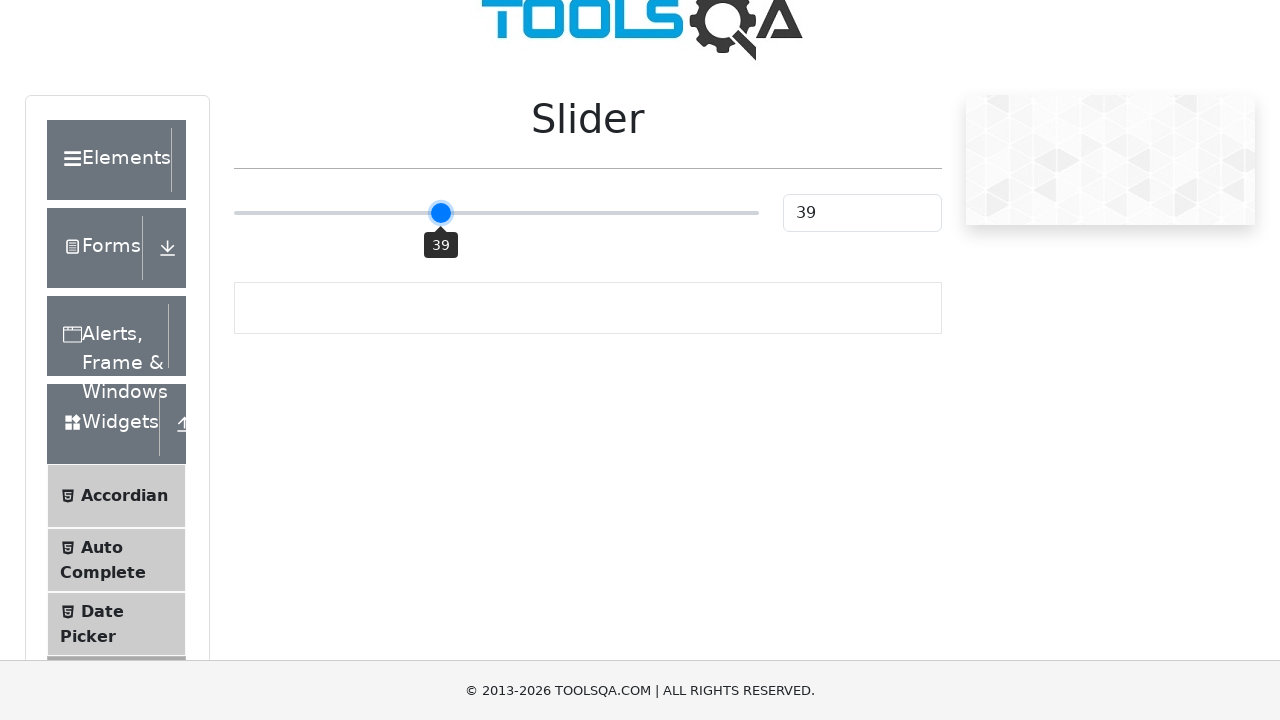

Dragged slider to 50% position at (496, 213)
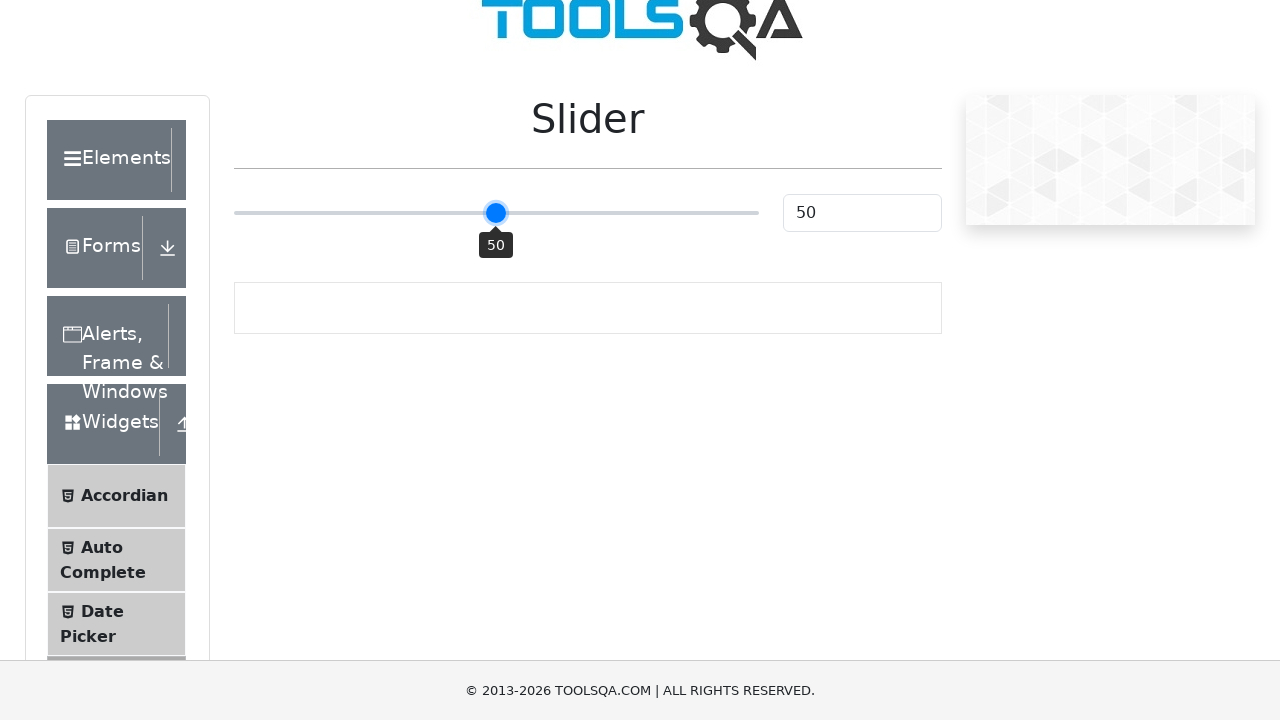

Dragged slider to 100% position at (771, 213)
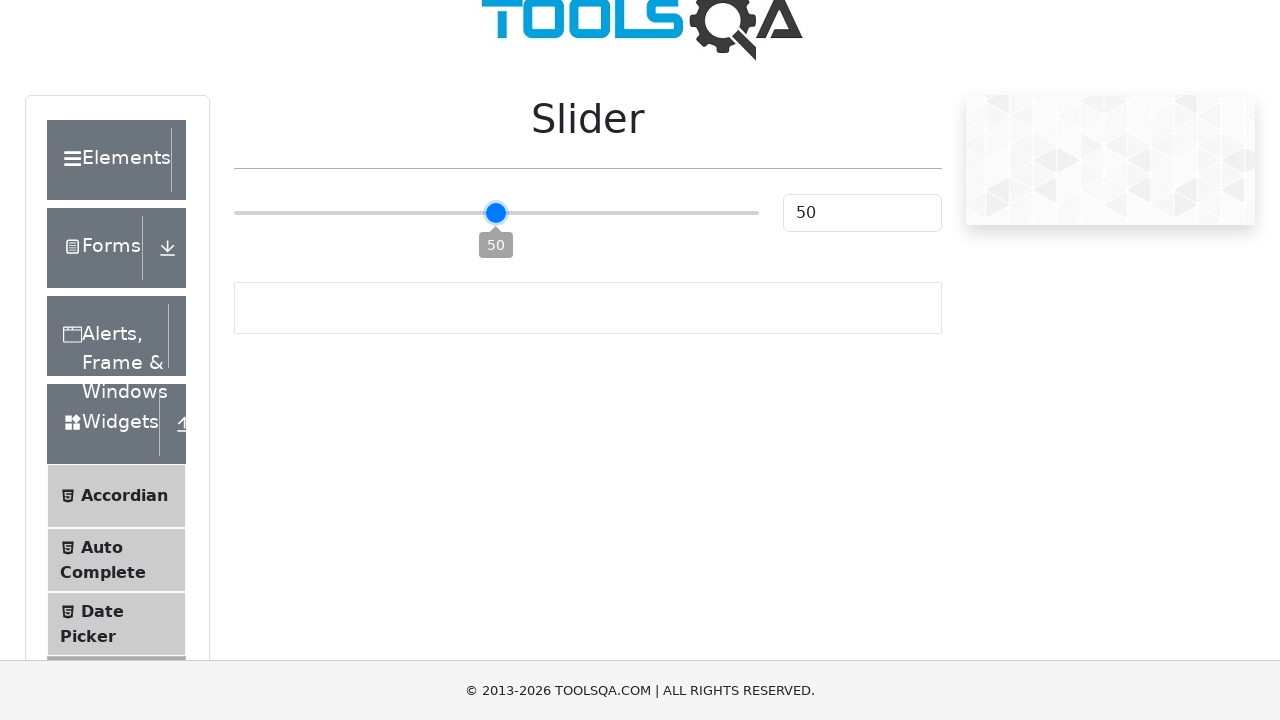

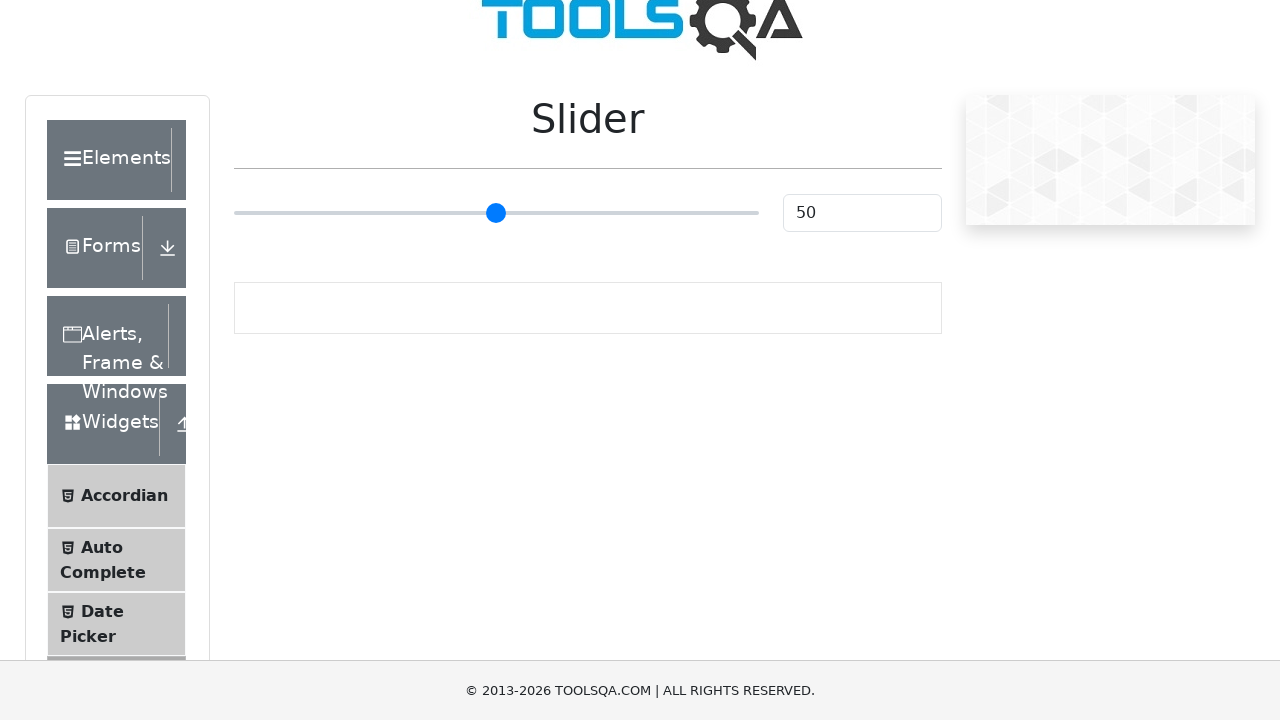